Tests AJAX functionality by clicking a button that triggers an asynchronous request and waiting for the success message to appear

Starting URL: http://uitestingplayground.com/ajax

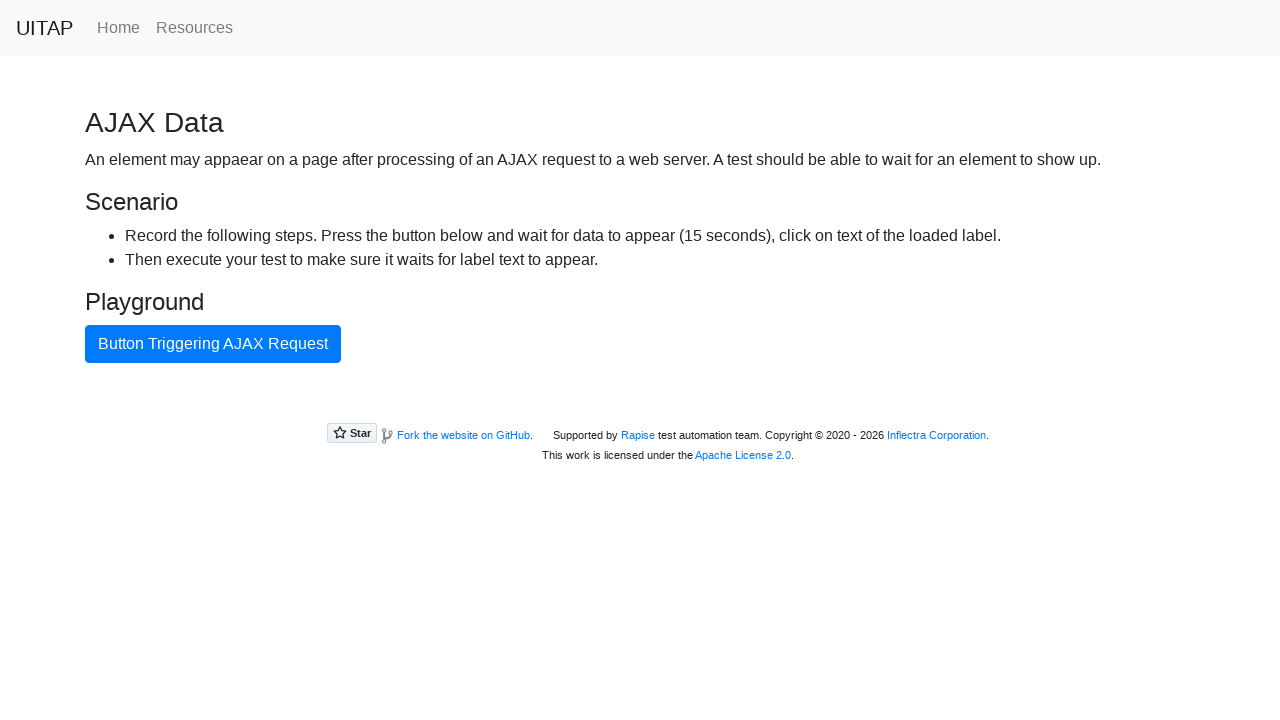

Clicked the blue AJAX button at (213, 344) on #ajaxButton
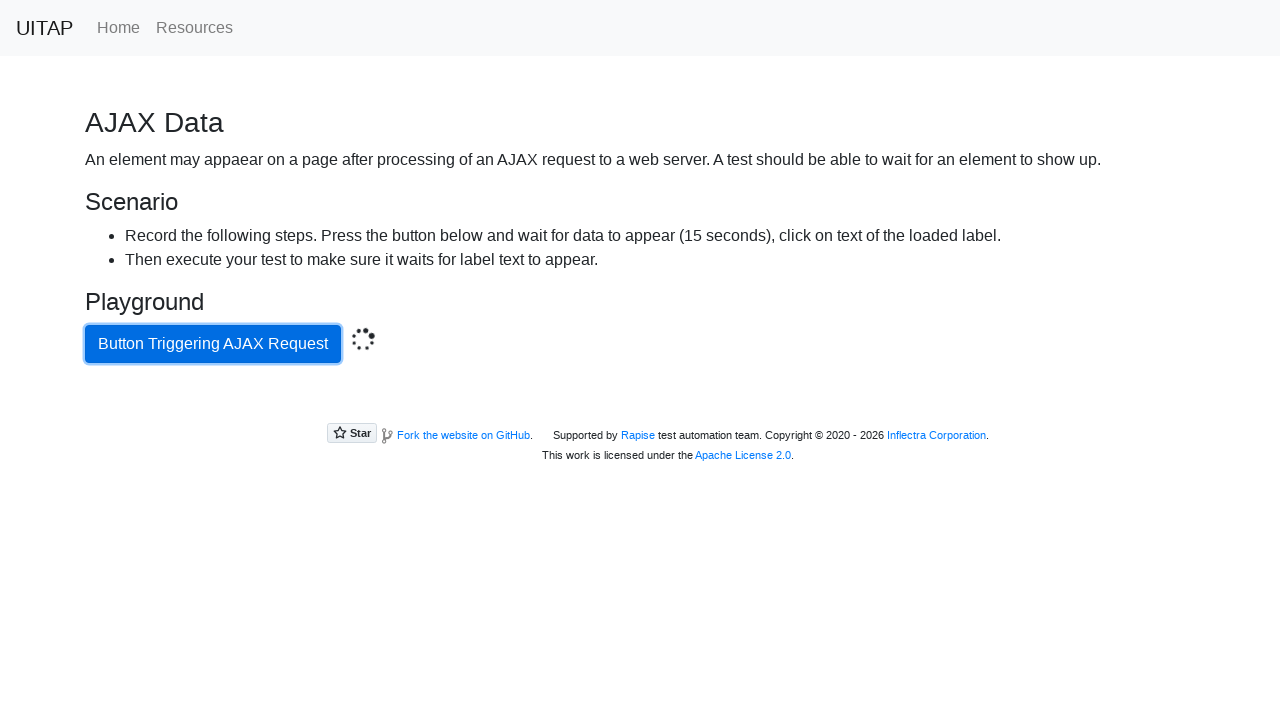

Waited for the success message to appear after AJAX completes
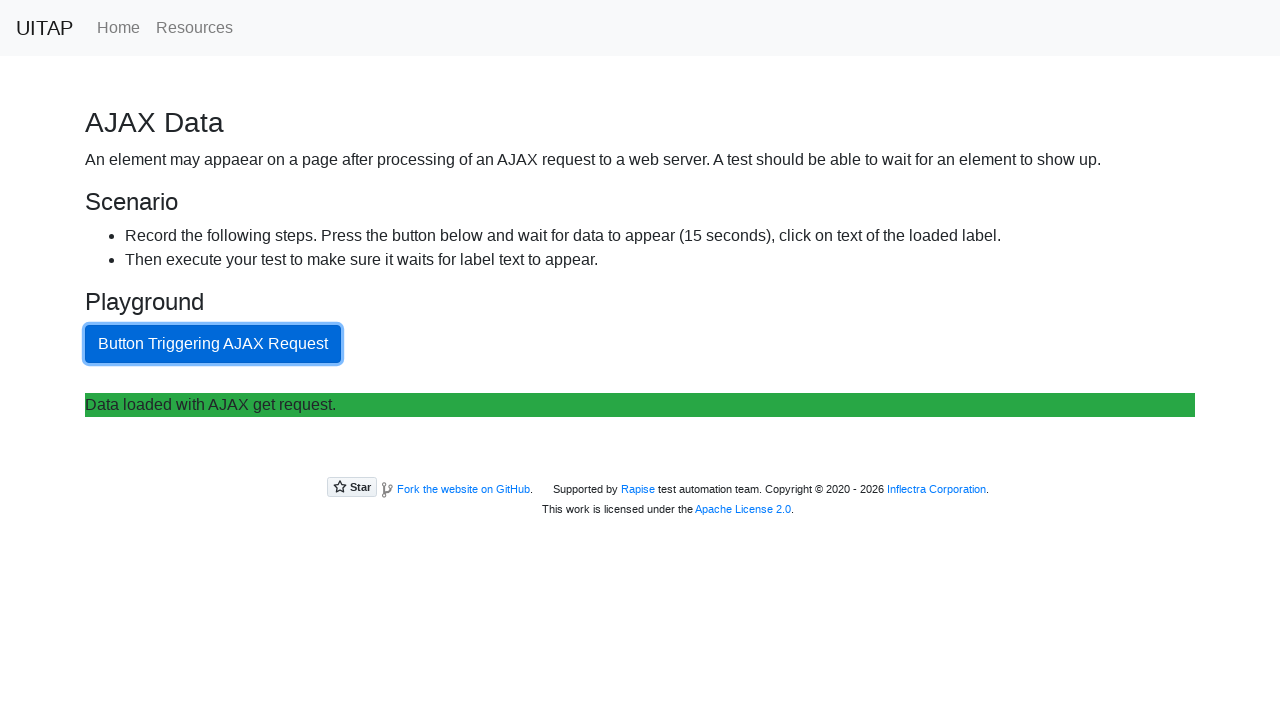

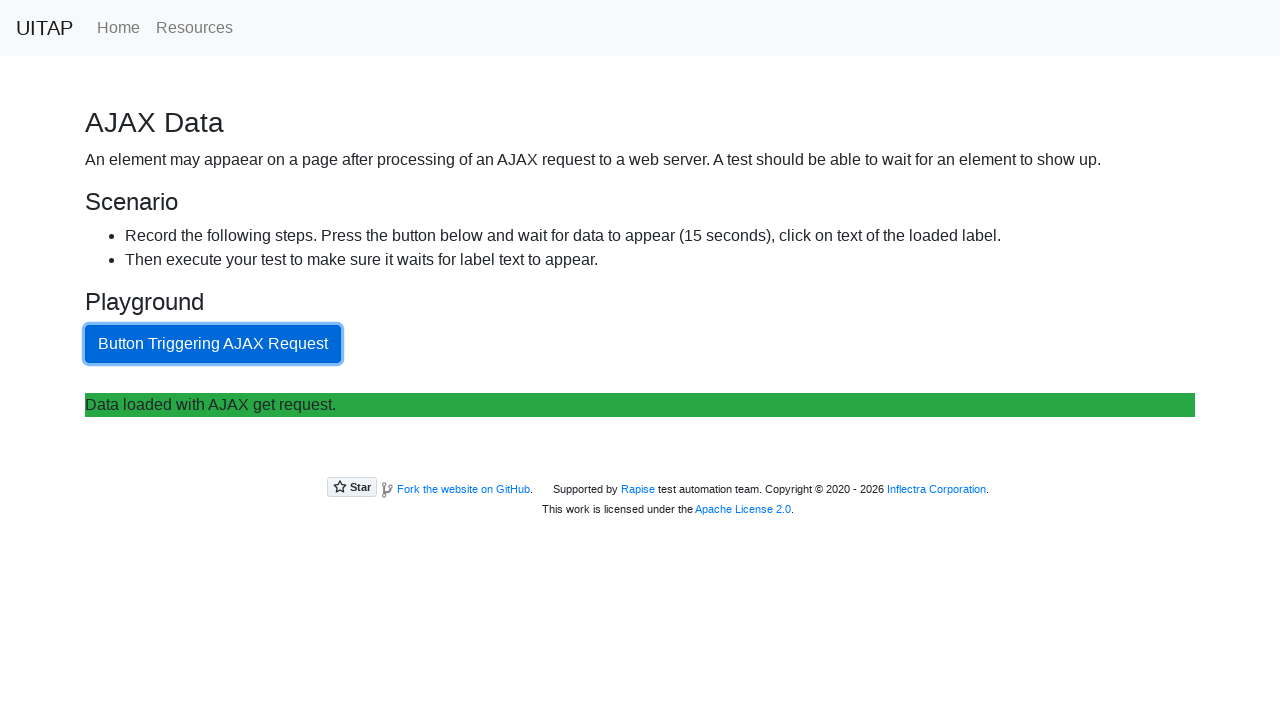